Tests a simple registration form by filling in first name, last name, email, and phone number fields, submitting the form, and handling the confirmation alert.

Starting URL: https://v1.training-support.net/selenium/simple-form

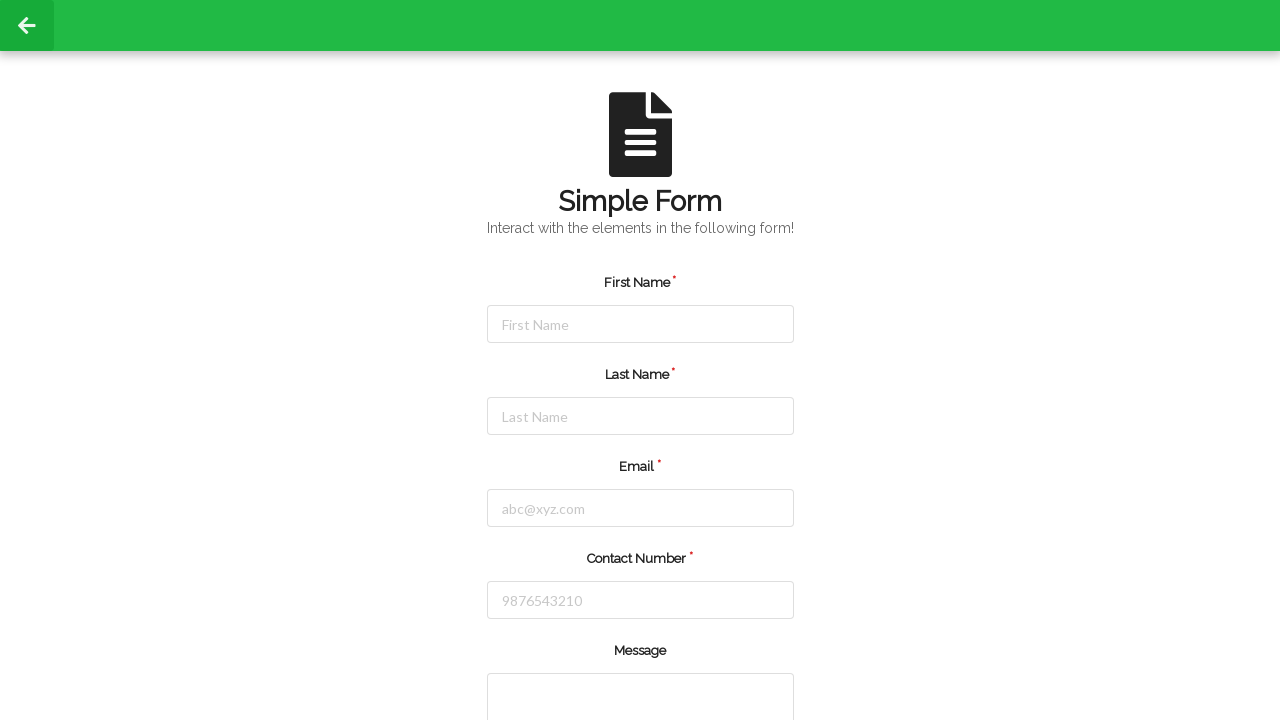

Filled first name field with 'Michael' on #firstName
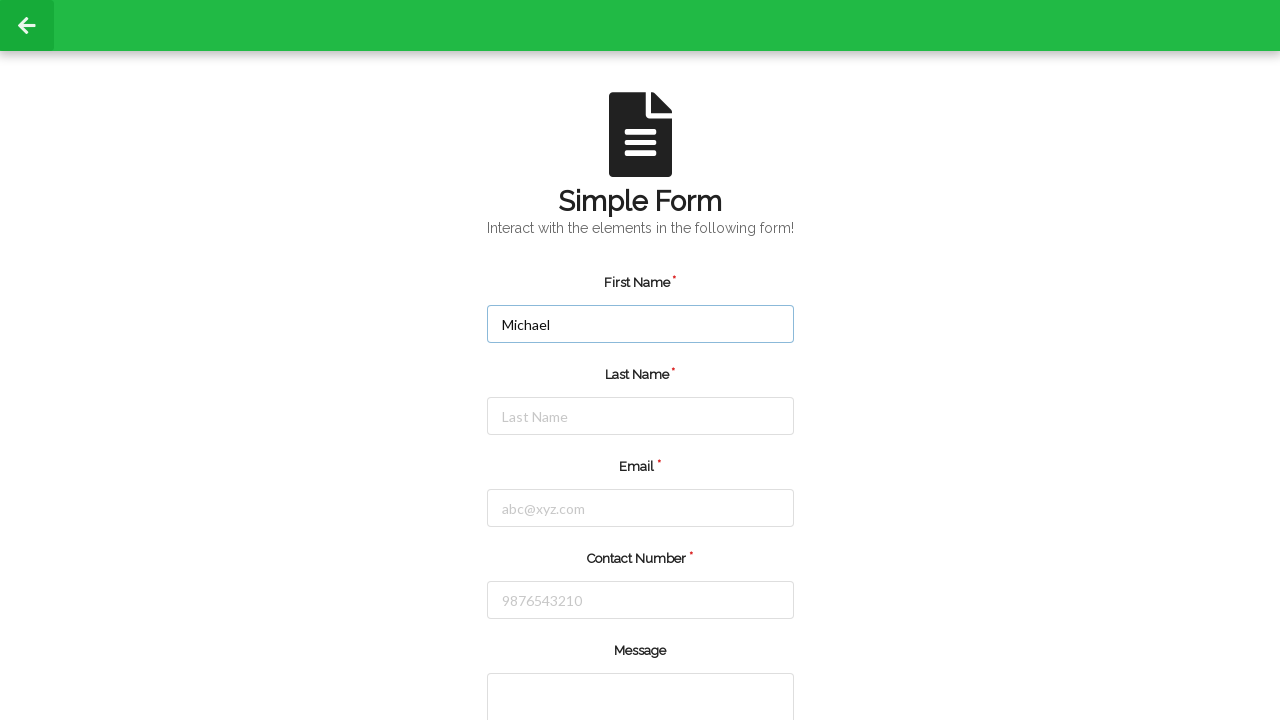

Filled last name field with 'Thompson' on #lastName
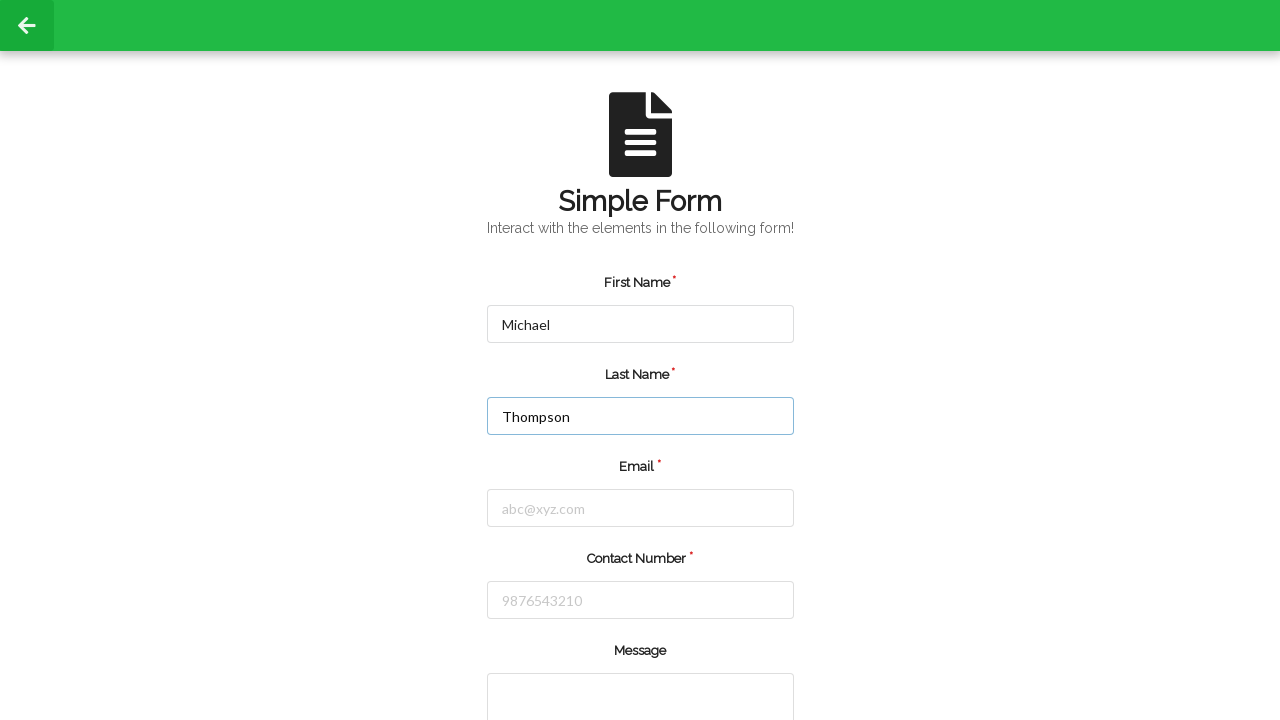

Filled email field with 'michael.thompson@example.com' on #email
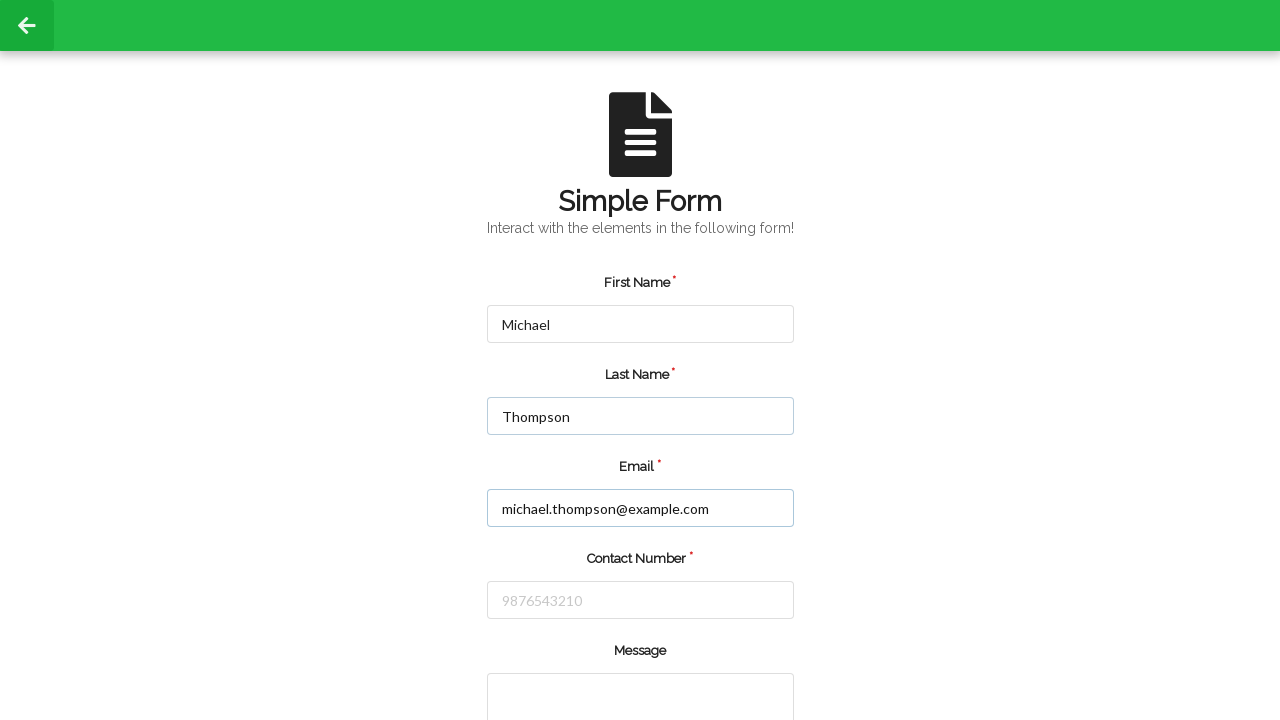

Filled phone number field with '5551234567' on #number
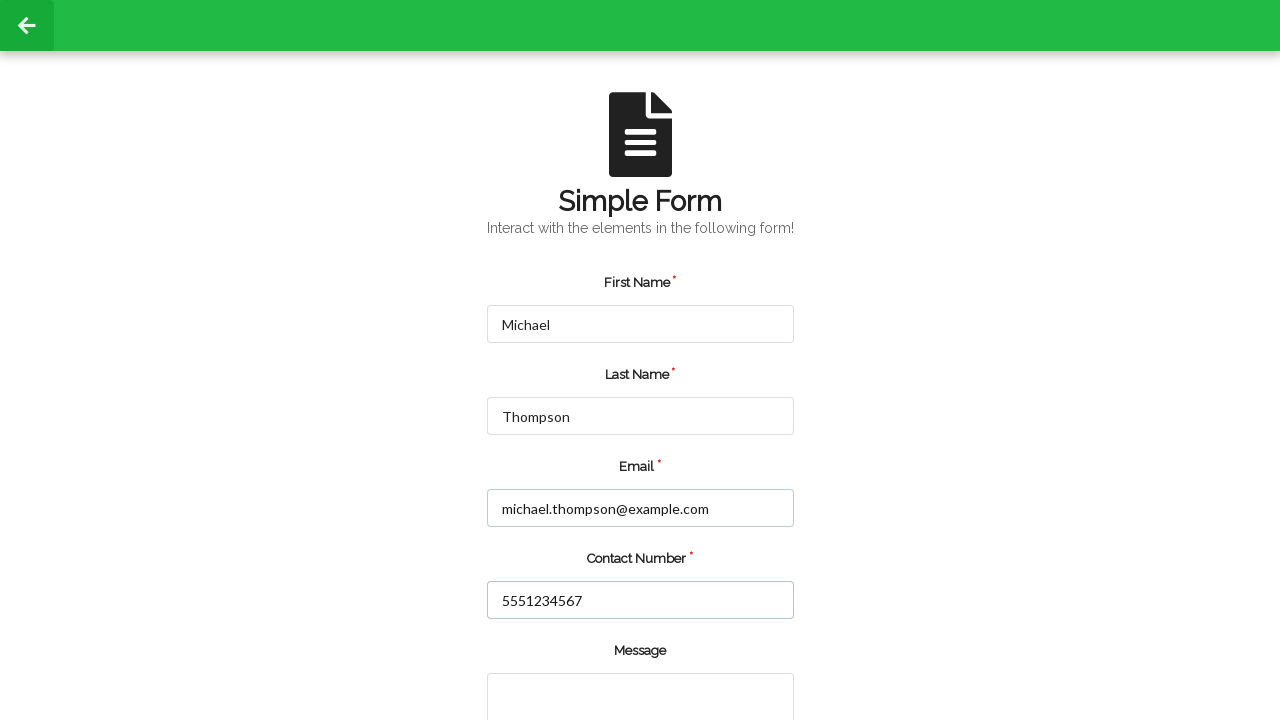

Clicked the submit button at (558, 660) on input.green
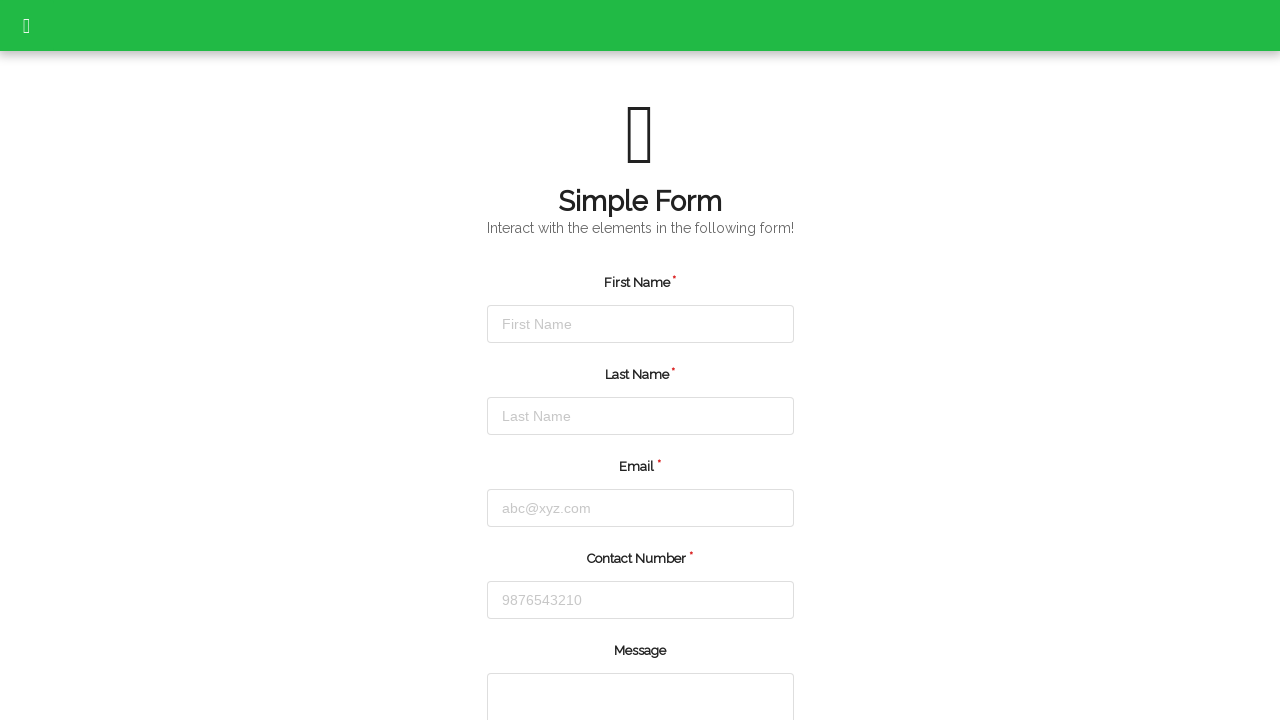

Set up dialog handler to accept alerts
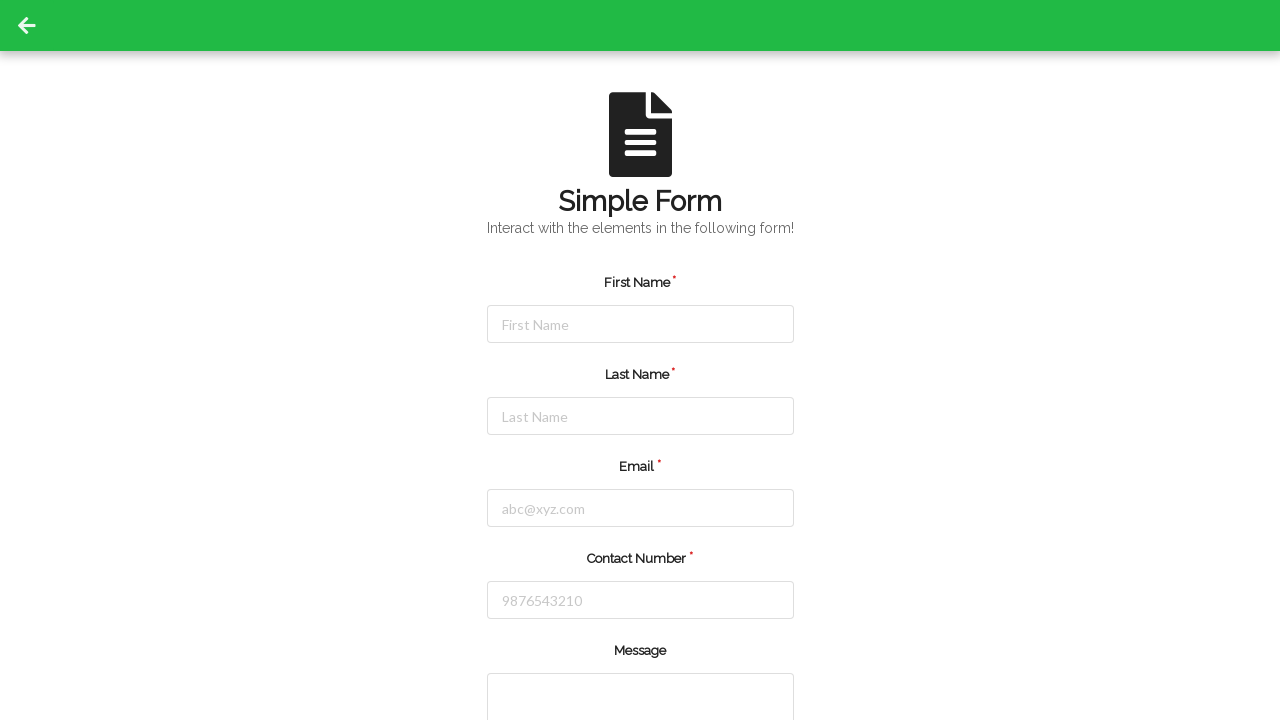

Waited for alert dialog to appear and be handled
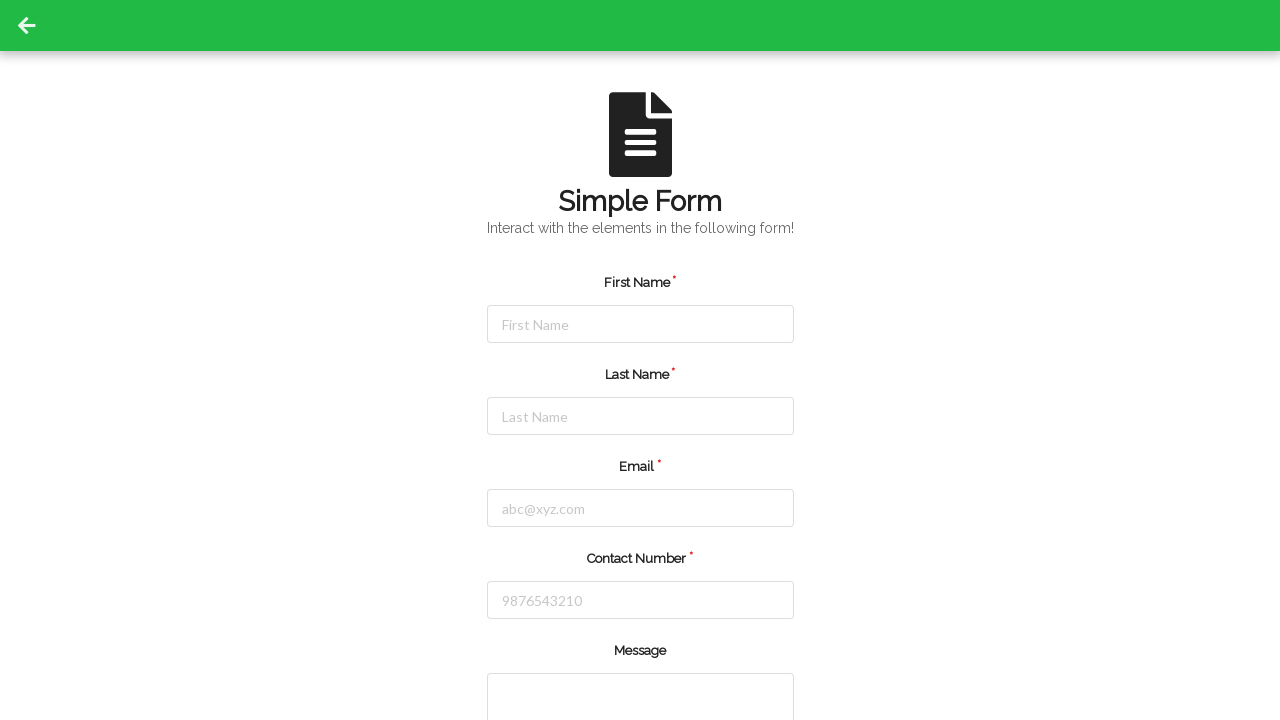

Reloaded the page after form submission
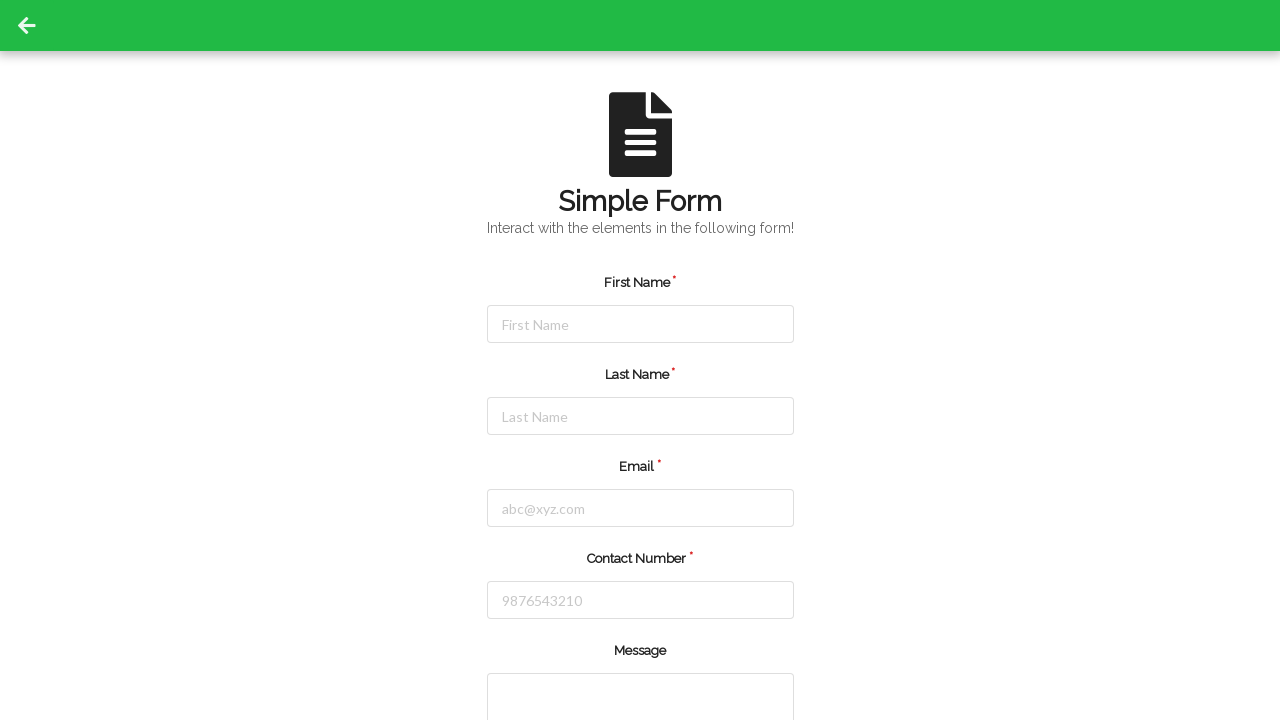

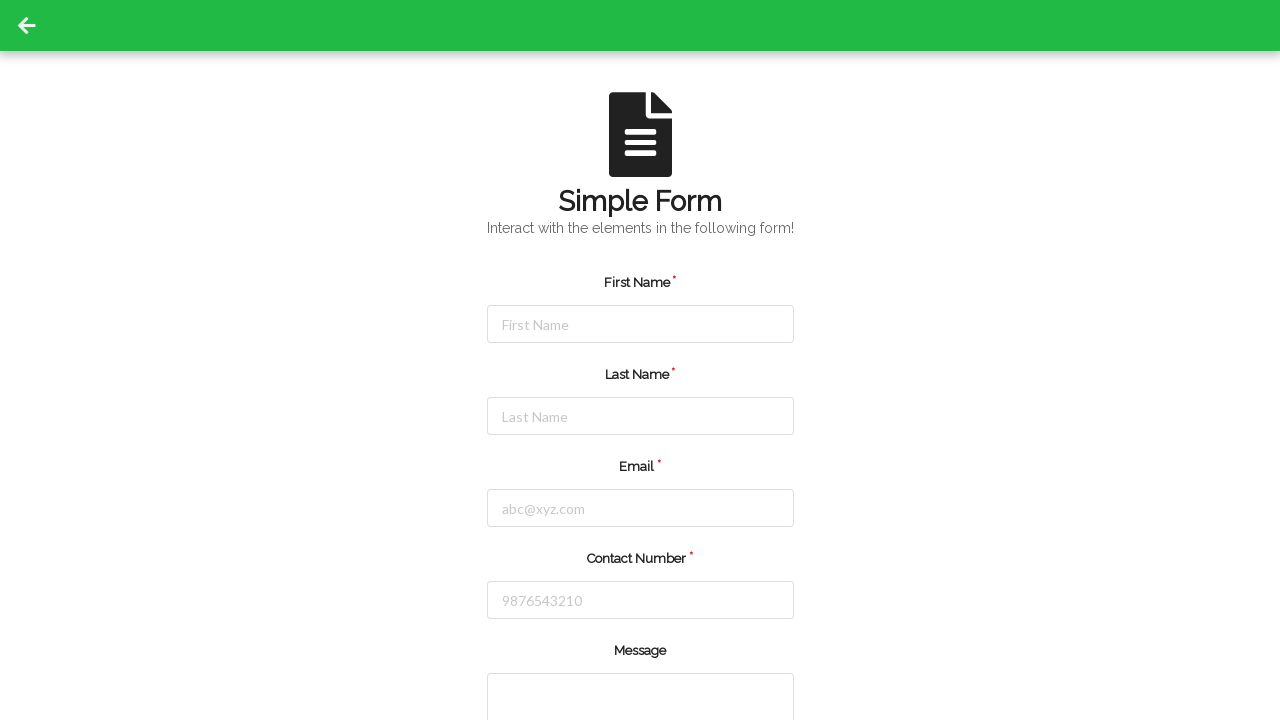